Tests that other controls are hidden when editing a todo item

Starting URL: https://demo.playwright.dev/todomvc

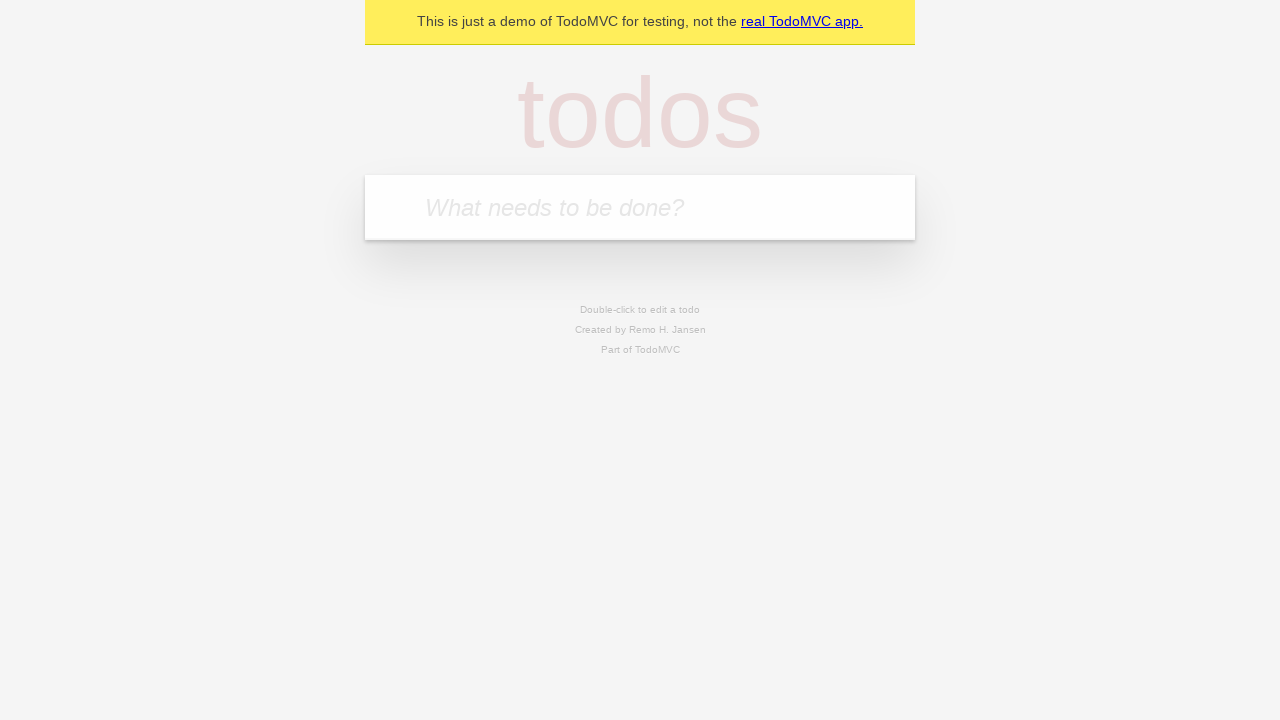

Filled new todo input with 'buy some cheese' on .new-todo
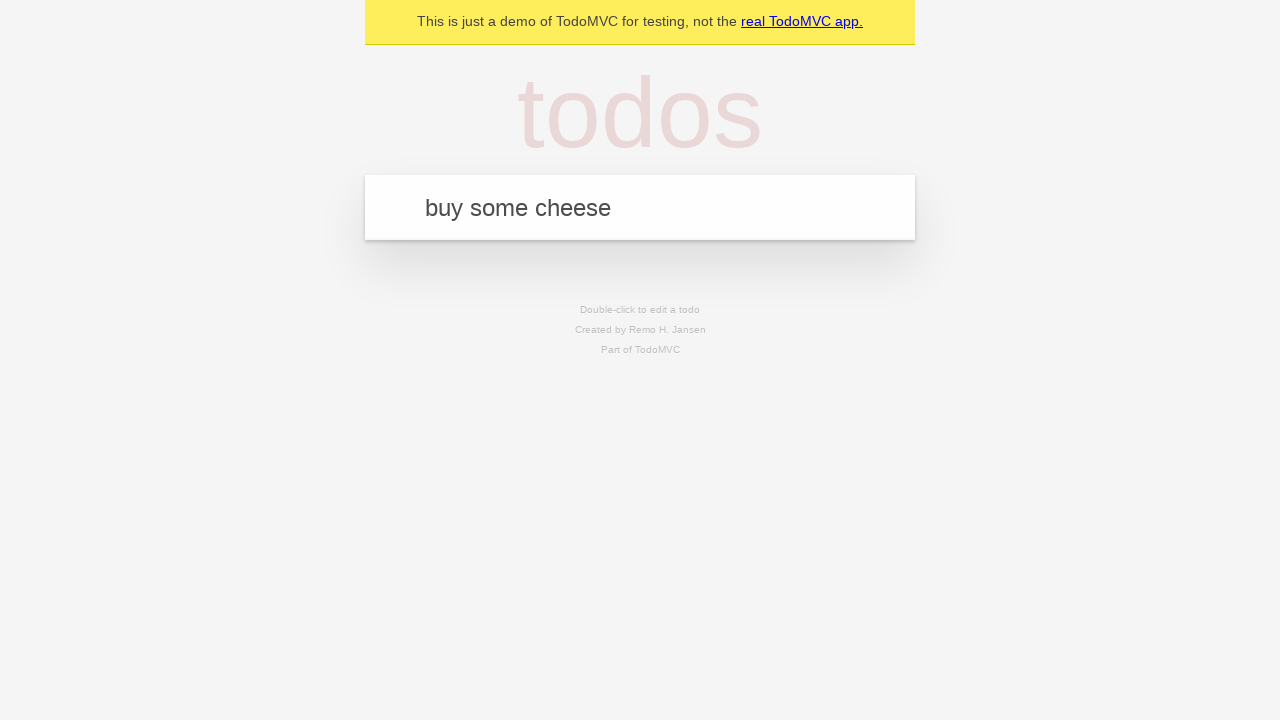

Pressed Enter to create first todo item on .new-todo
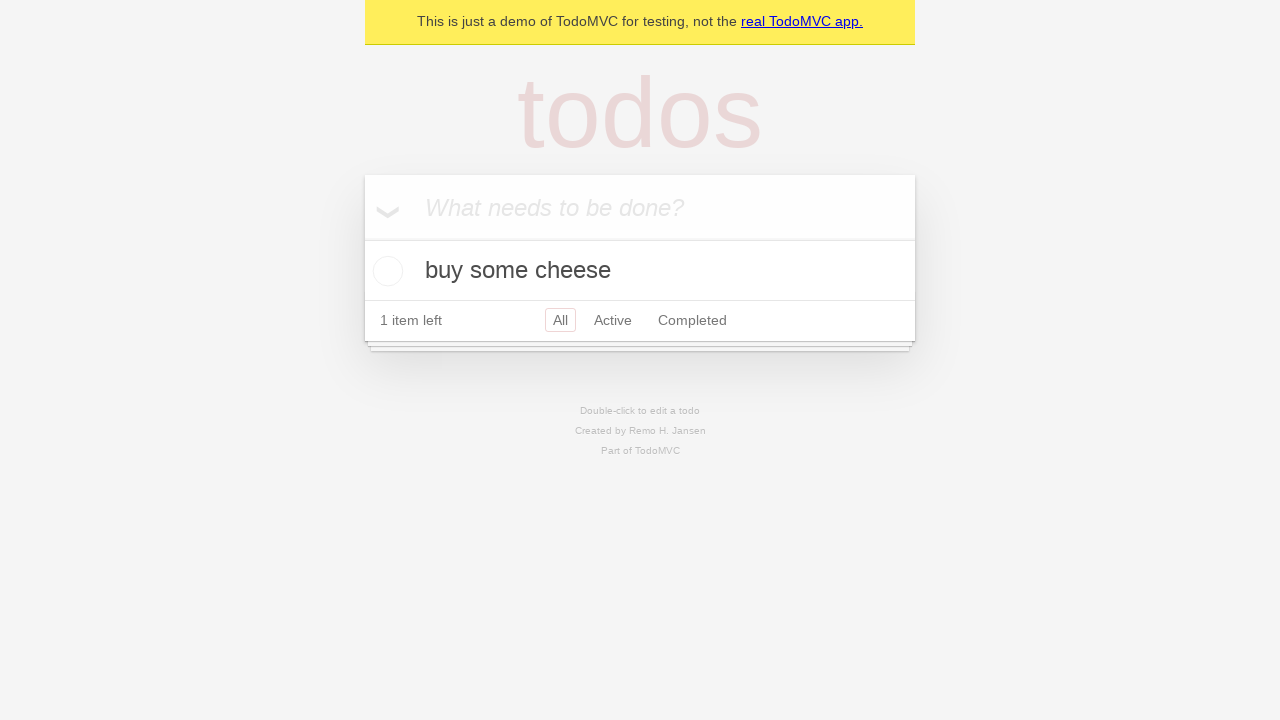

Filled new todo input with 'feed the cat' on .new-todo
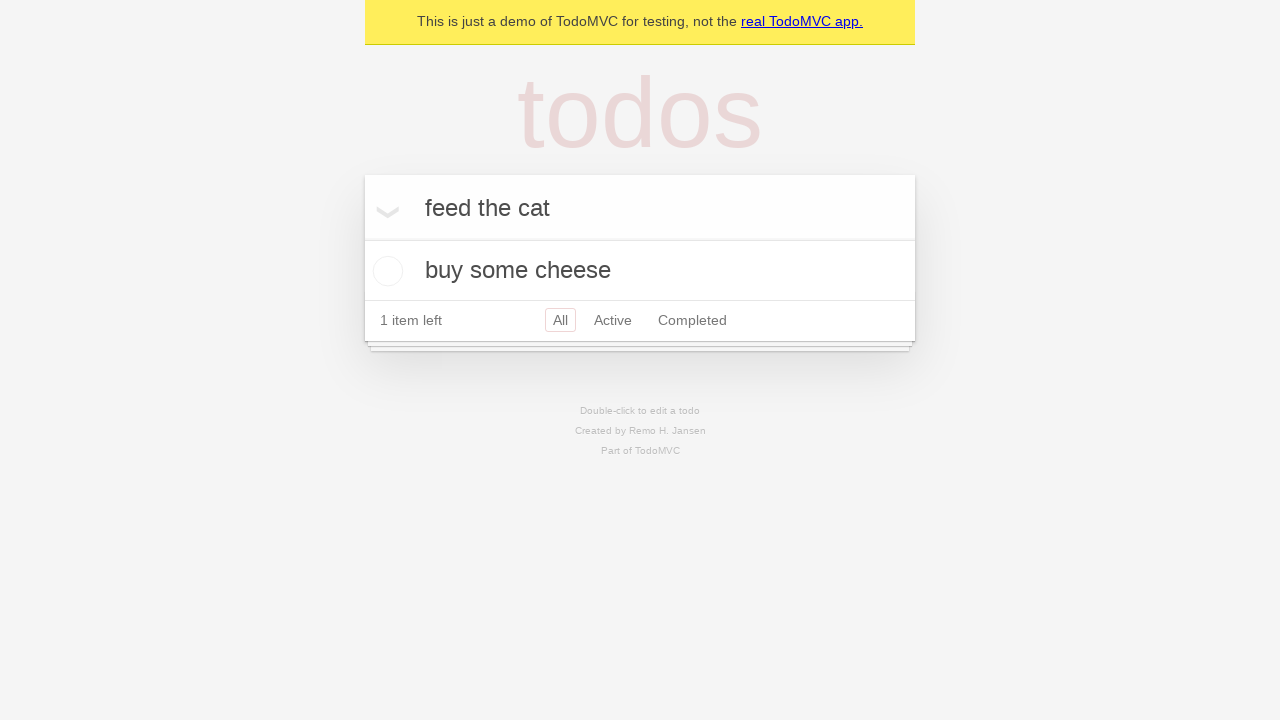

Pressed Enter to create second todo item on .new-todo
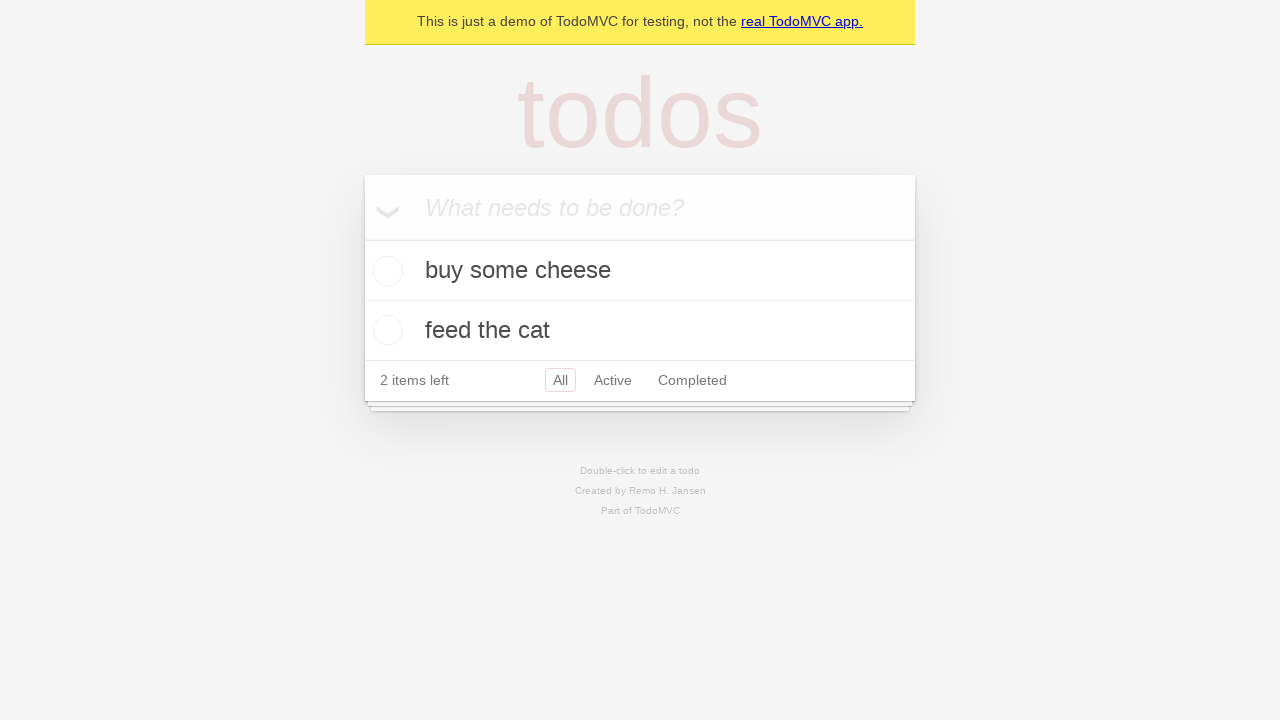

Filled new todo input with 'book a doctors appointment' on .new-todo
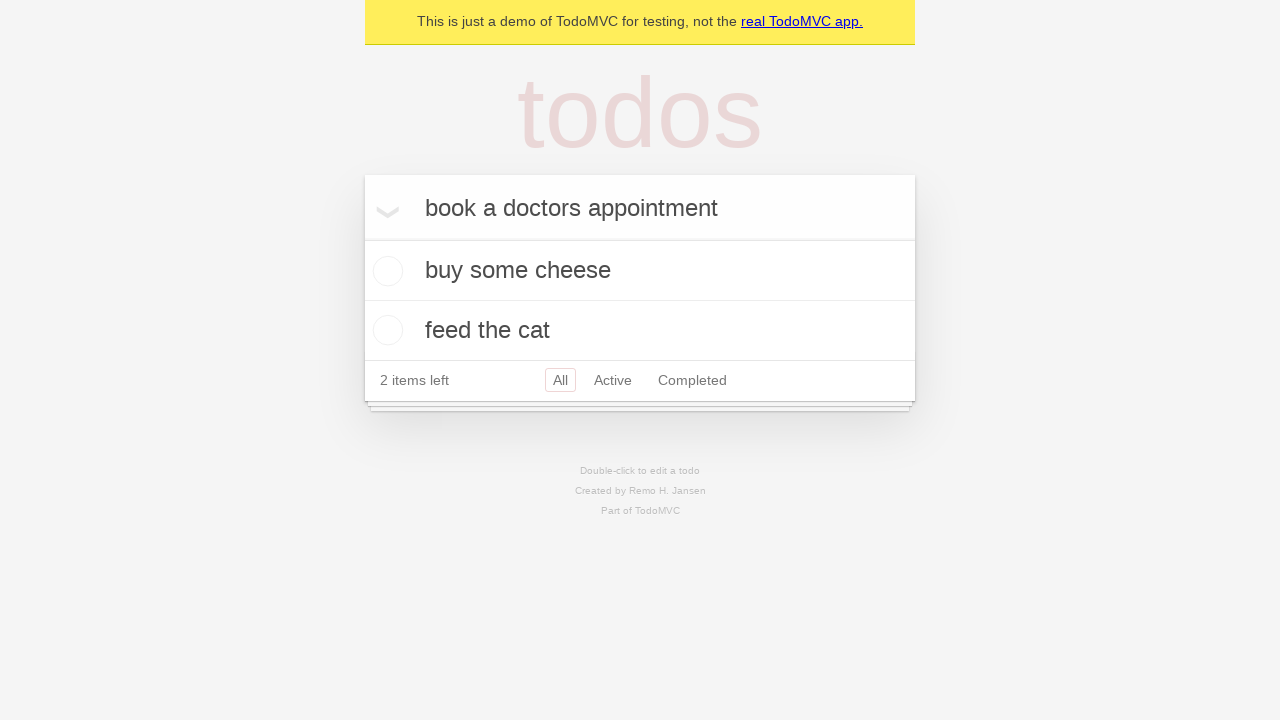

Pressed Enter to create third todo item on .new-todo
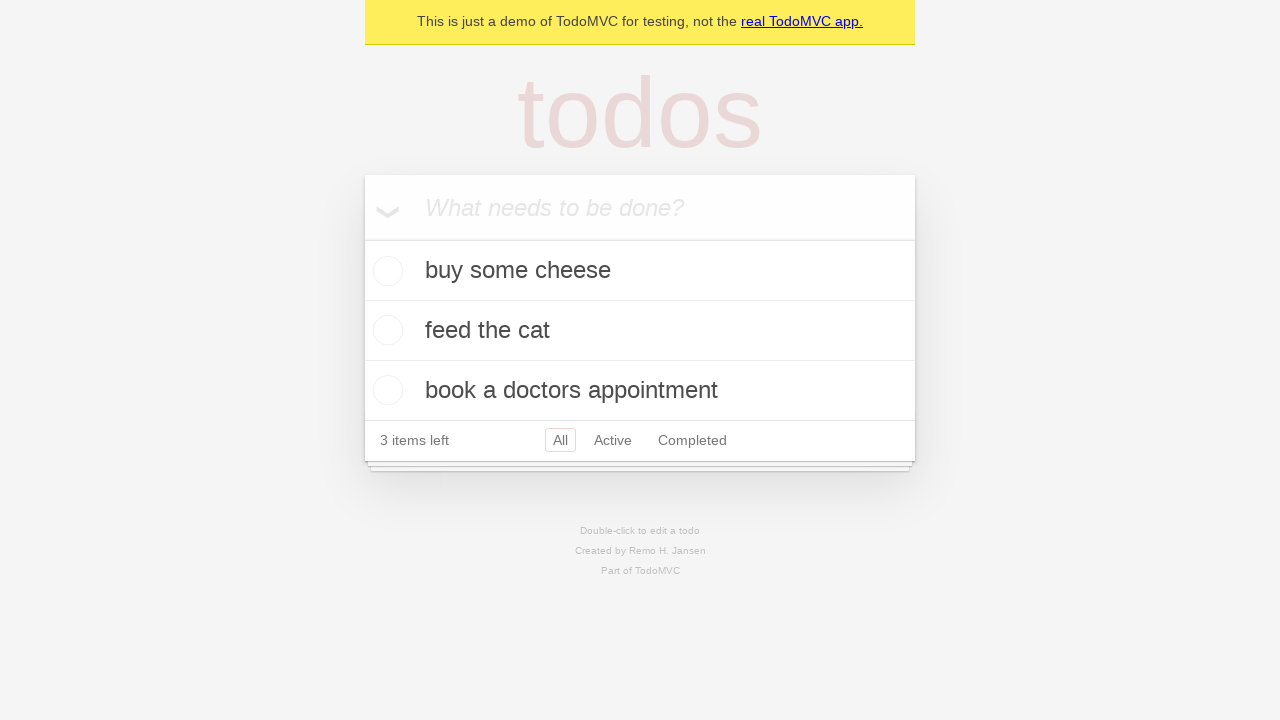

Waited for all three todo items to appear in the list
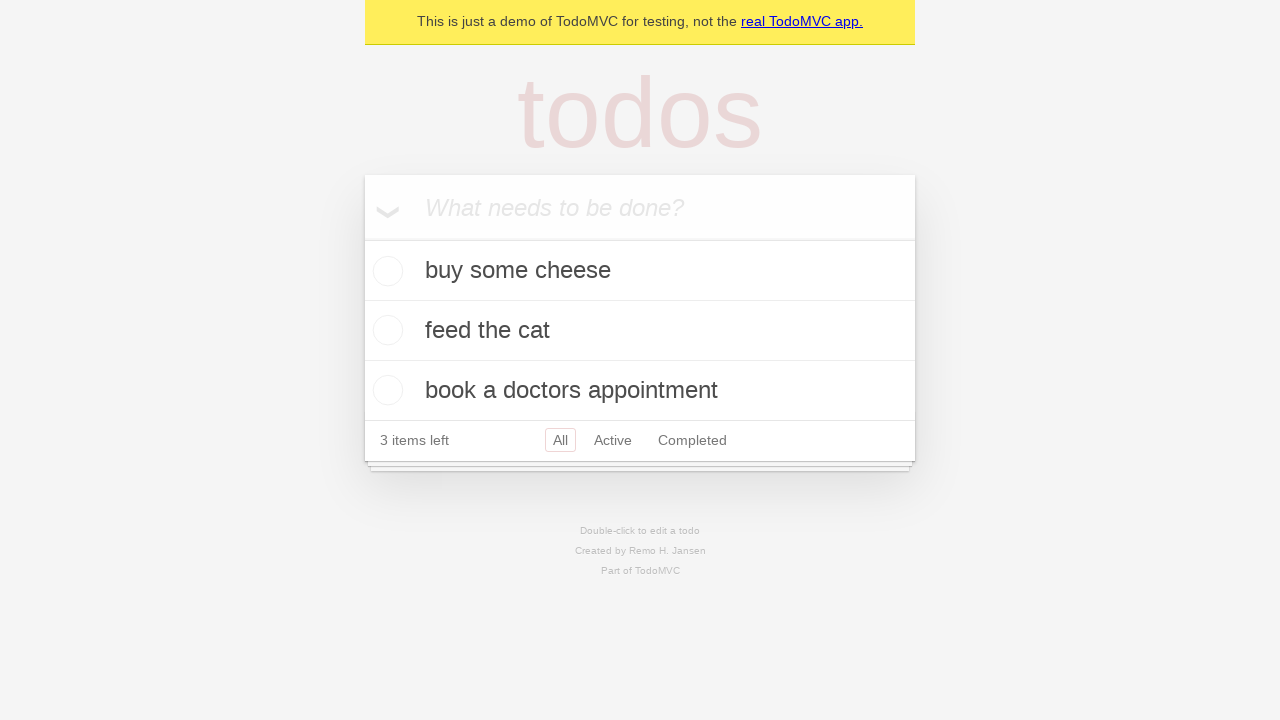

Double-clicked second todo item to enter edit mode at (640, 331) on .todo-list li >> nth=1
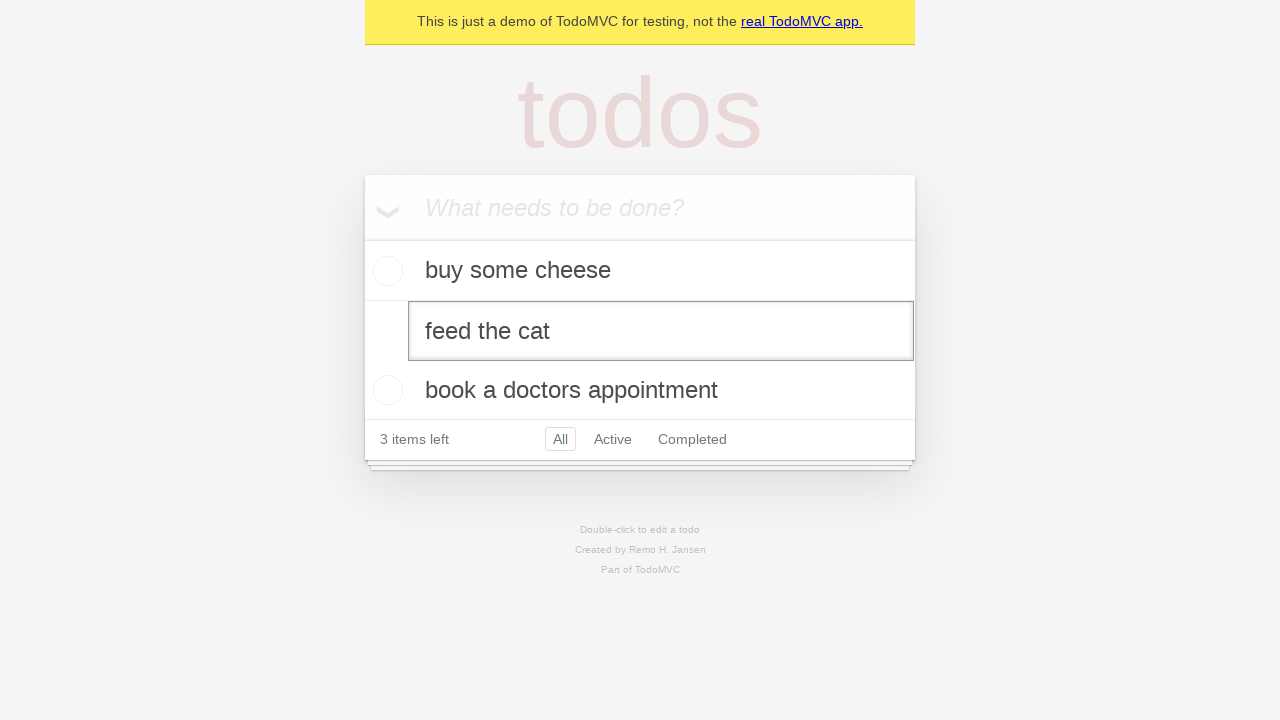

Waited for edit input field to appear on second todo item
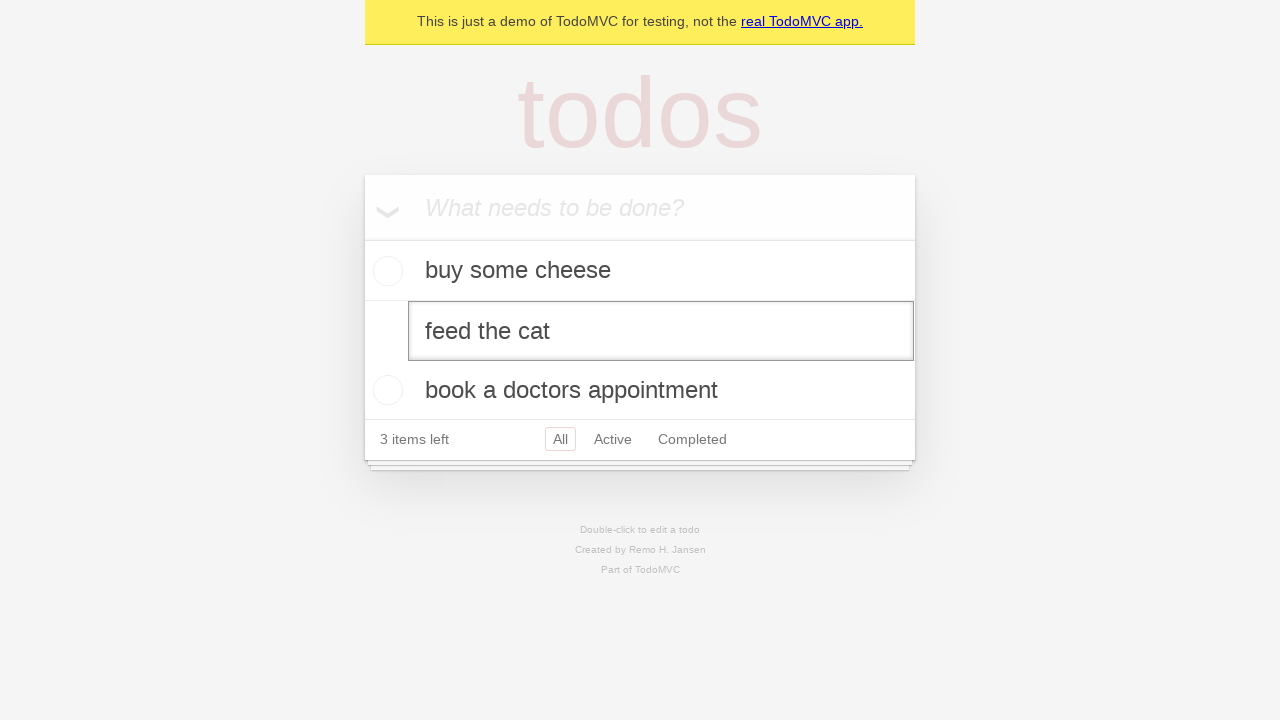

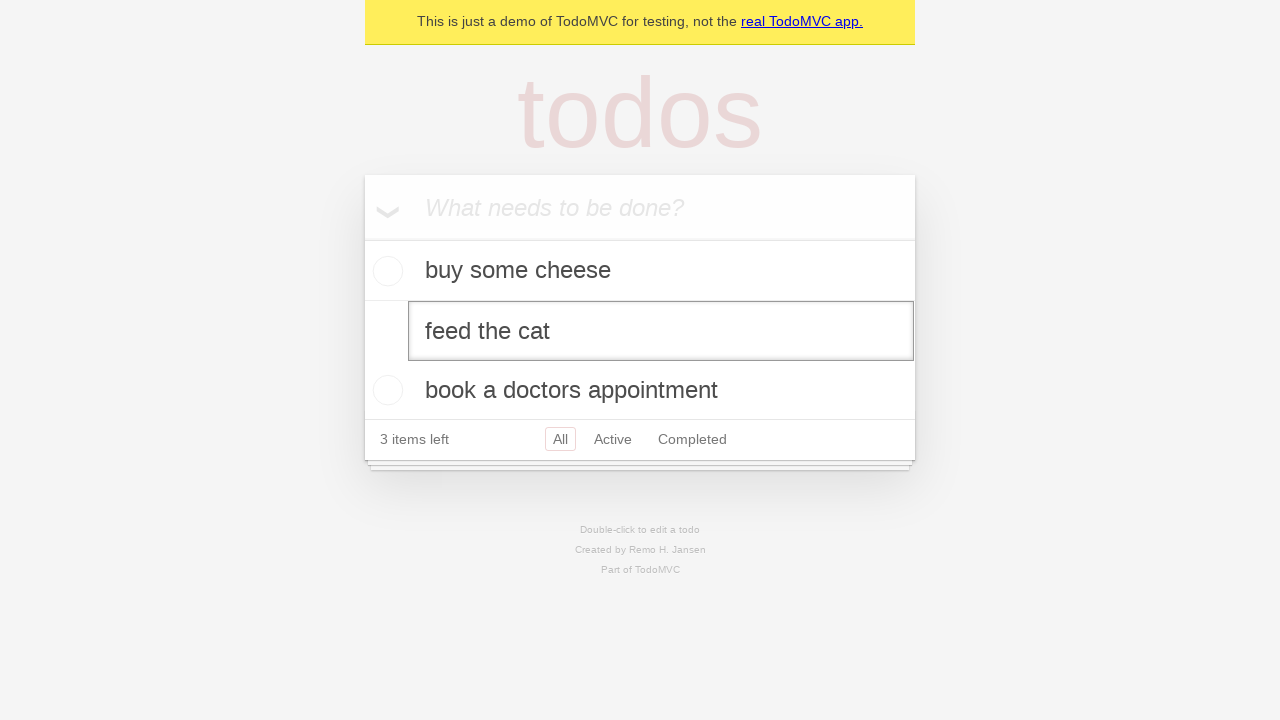